Tests editing a todo item by double-clicking to enter edit mode, changing the text, and pressing Enter

Starting URL: https://demo.playwright.dev/todomvc

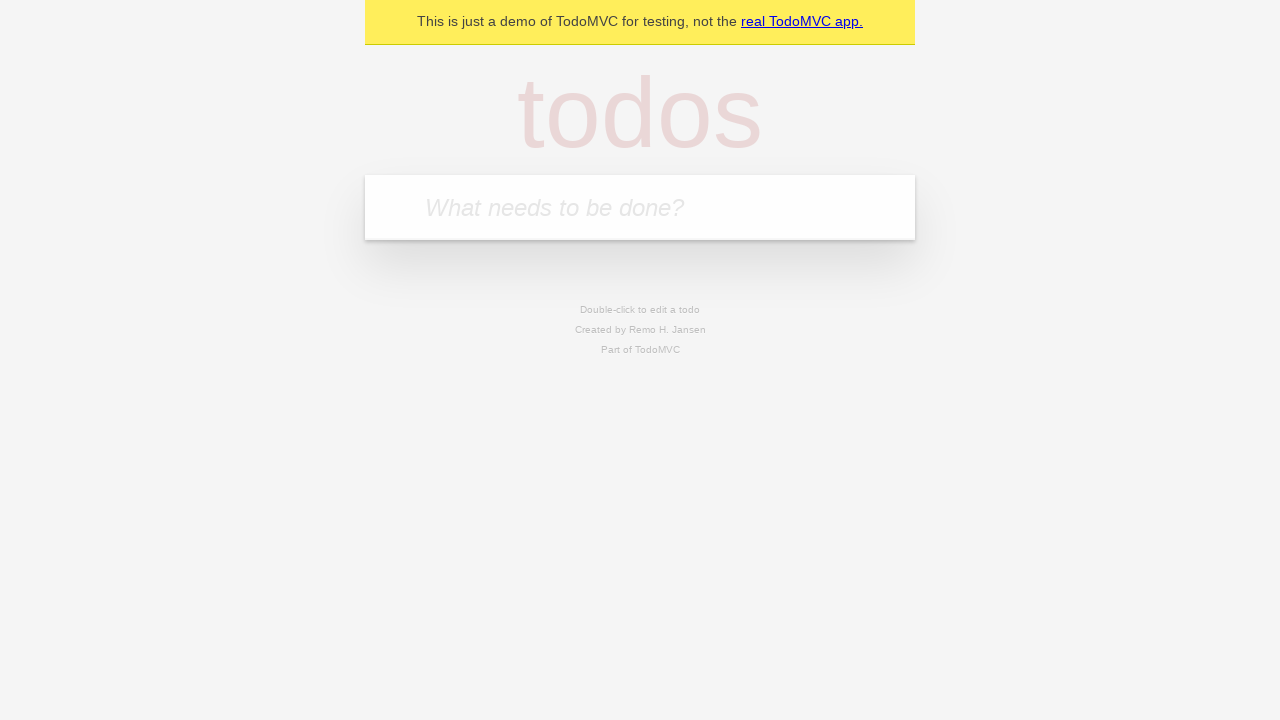

Filled todo input with 'buy some cheese' on internal:attr=[placeholder="What needs to be done?"i]
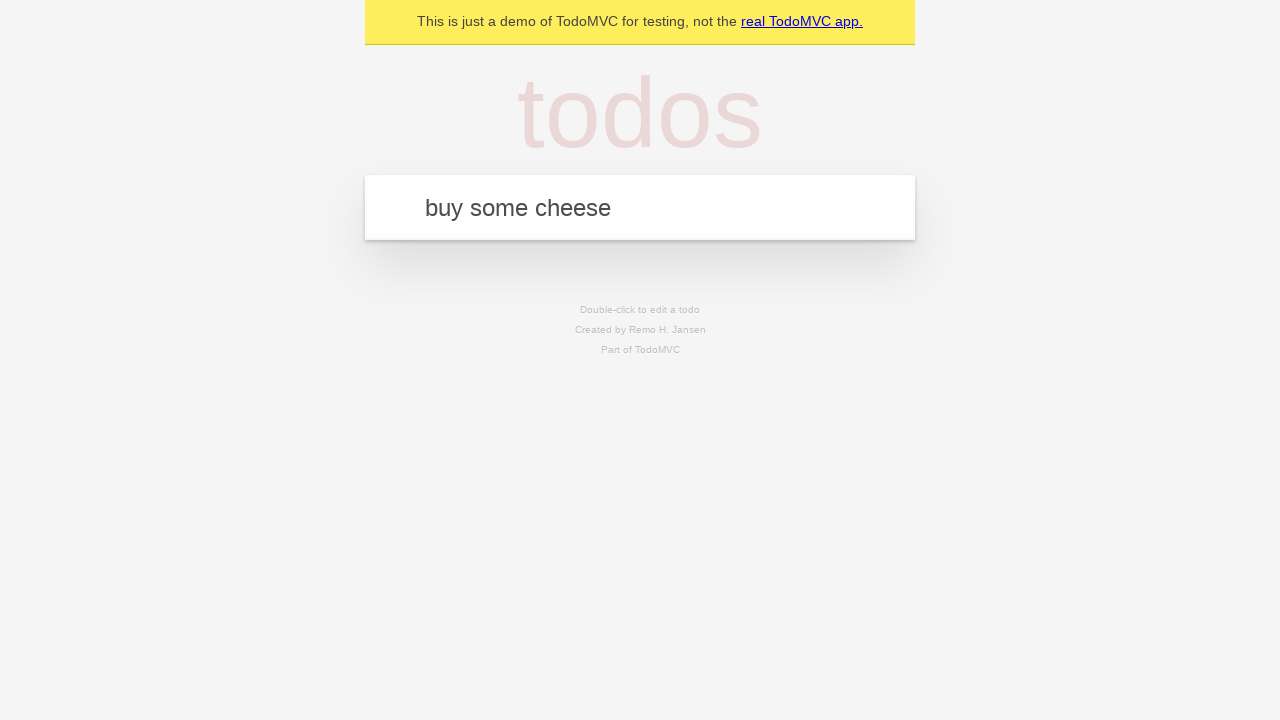

Pressed Enter to add first todo item on internal:attr=[placeholder="What needs to be done?"i]
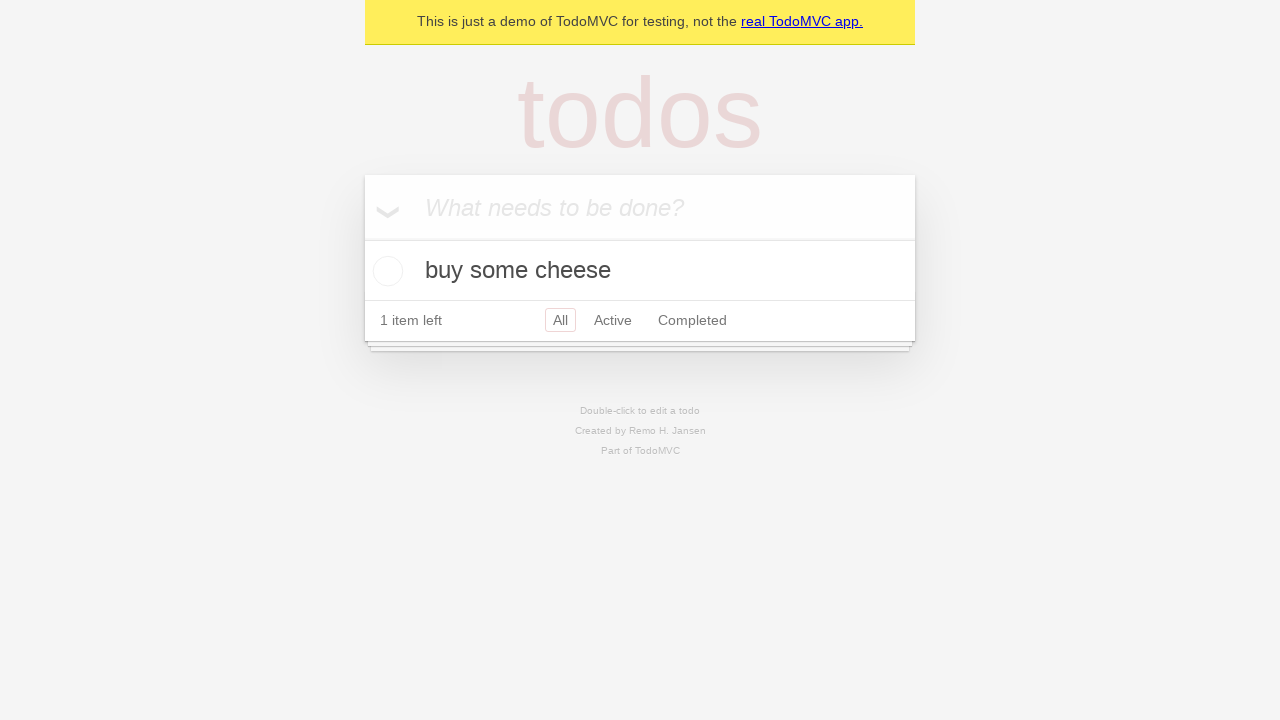

Filled todo input with 'feed the cat' on internal:attr=[placeholder="What needs to be done?"i]
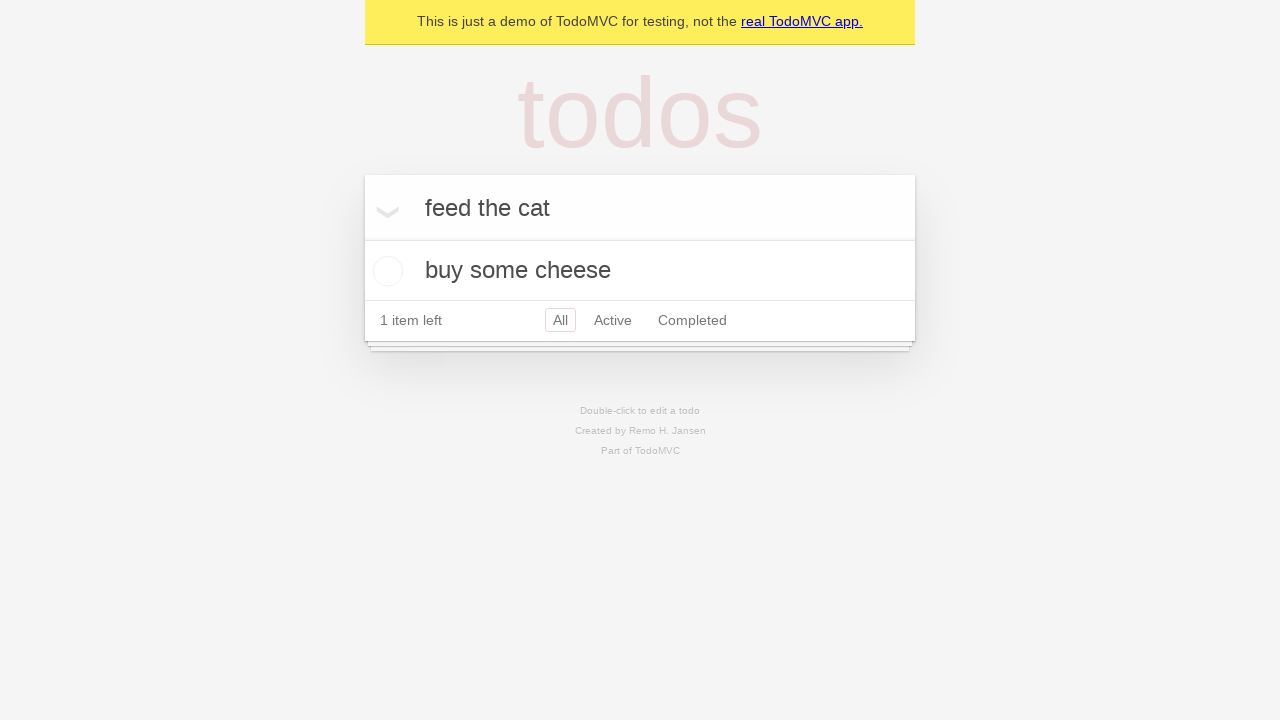

Pressed Enter to add second todo item on internal:attr=[placeholder="What needs to be done?"i]
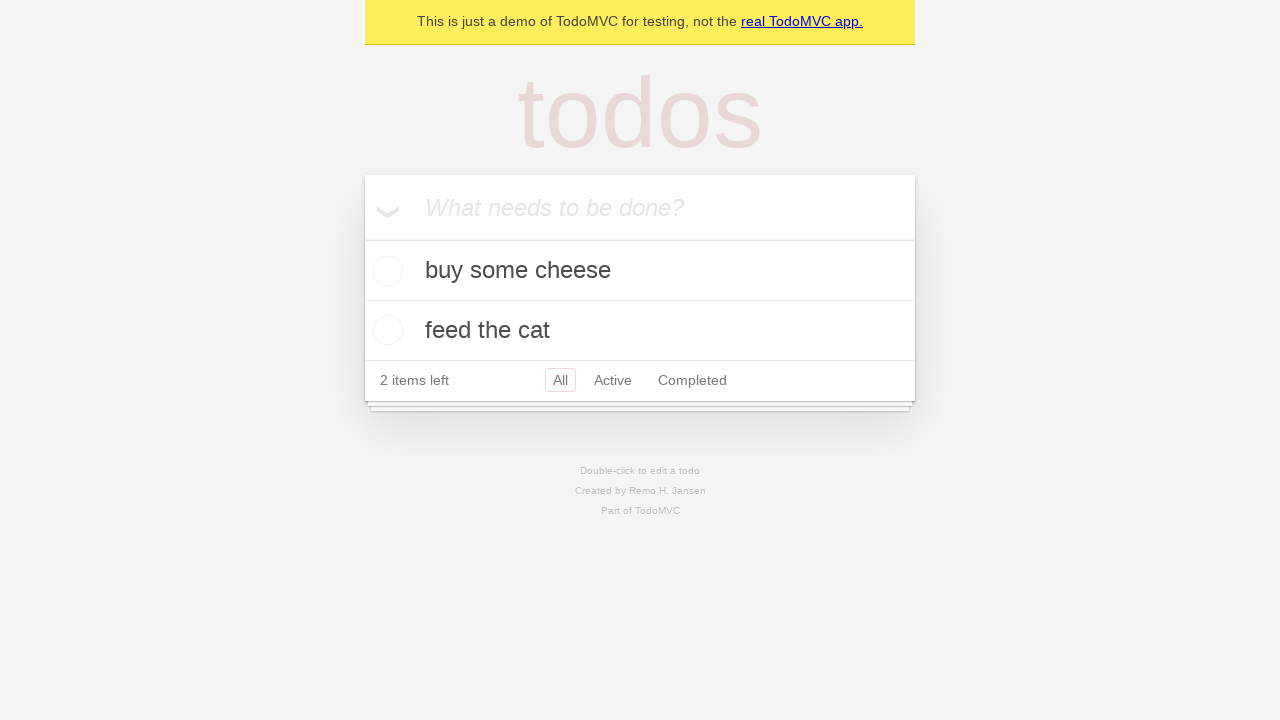

Filled todo input with 'book a doctors appointment' on internal:attr=[placeholder="What needs to be done?"i]
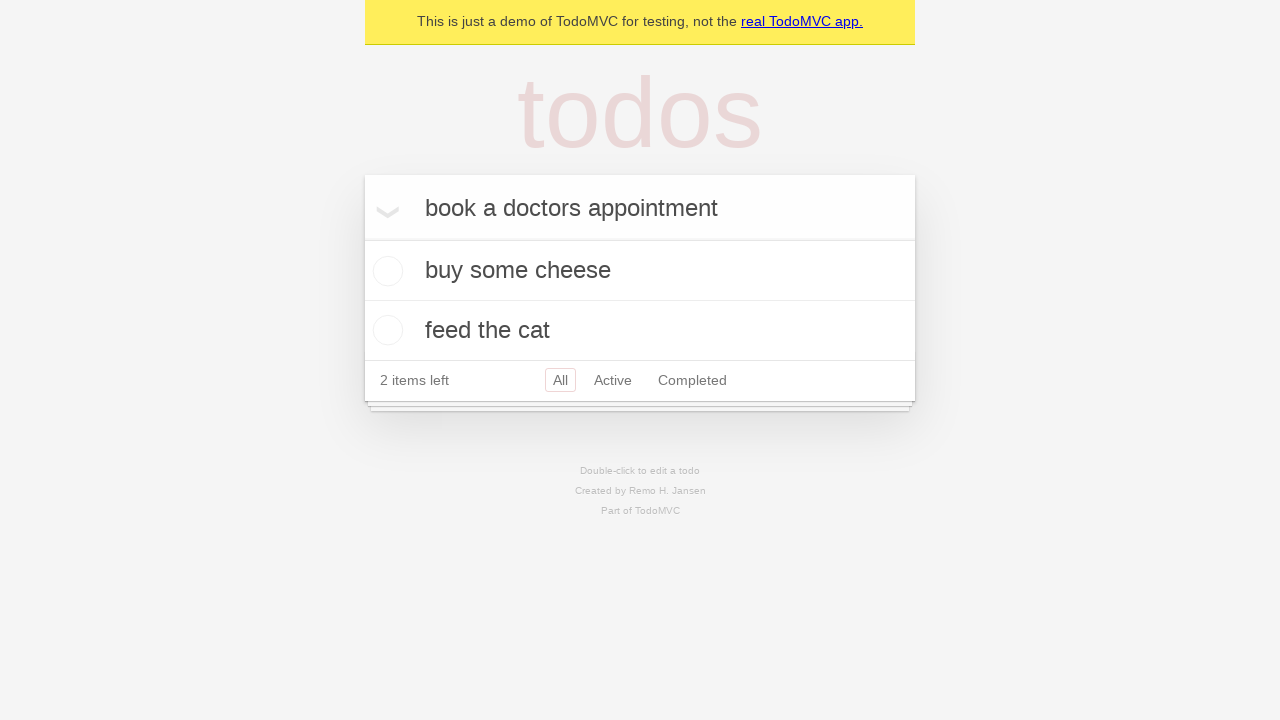

Pressed Enter to add third todo item on internal:attr=[placeholder="What needs to be done?"i]
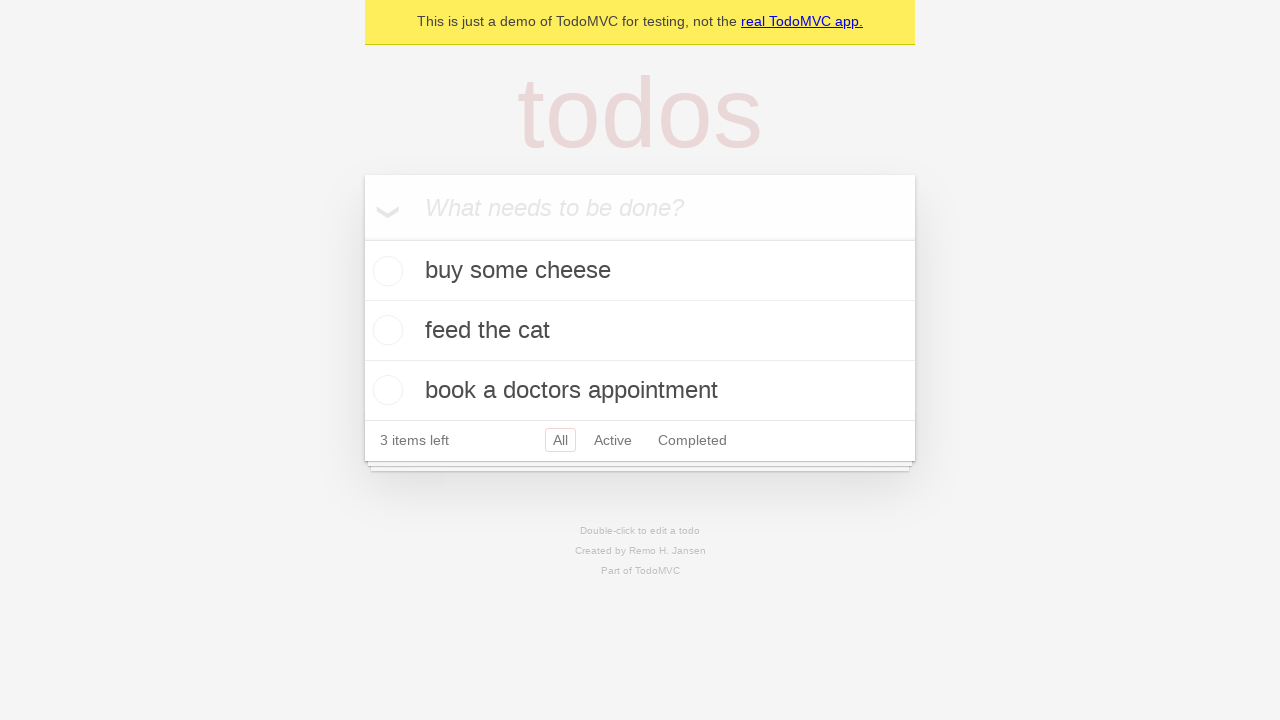

Located all todo items
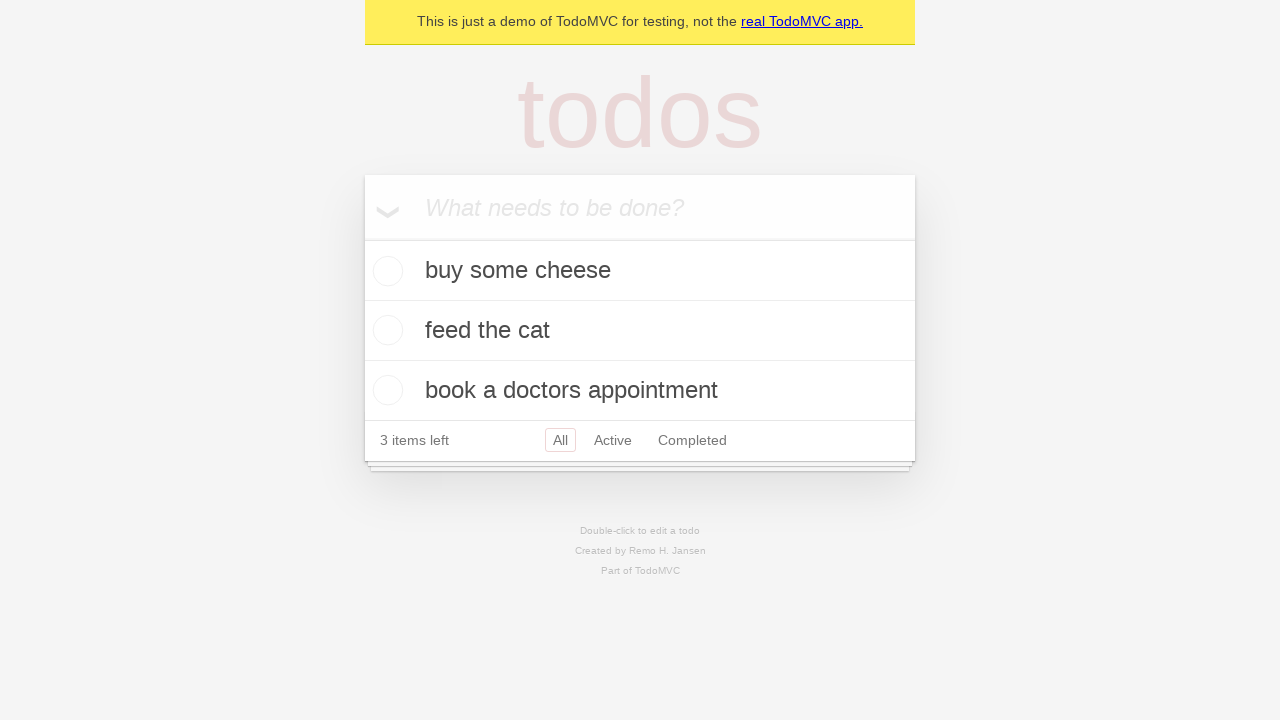

Selected the second todo item
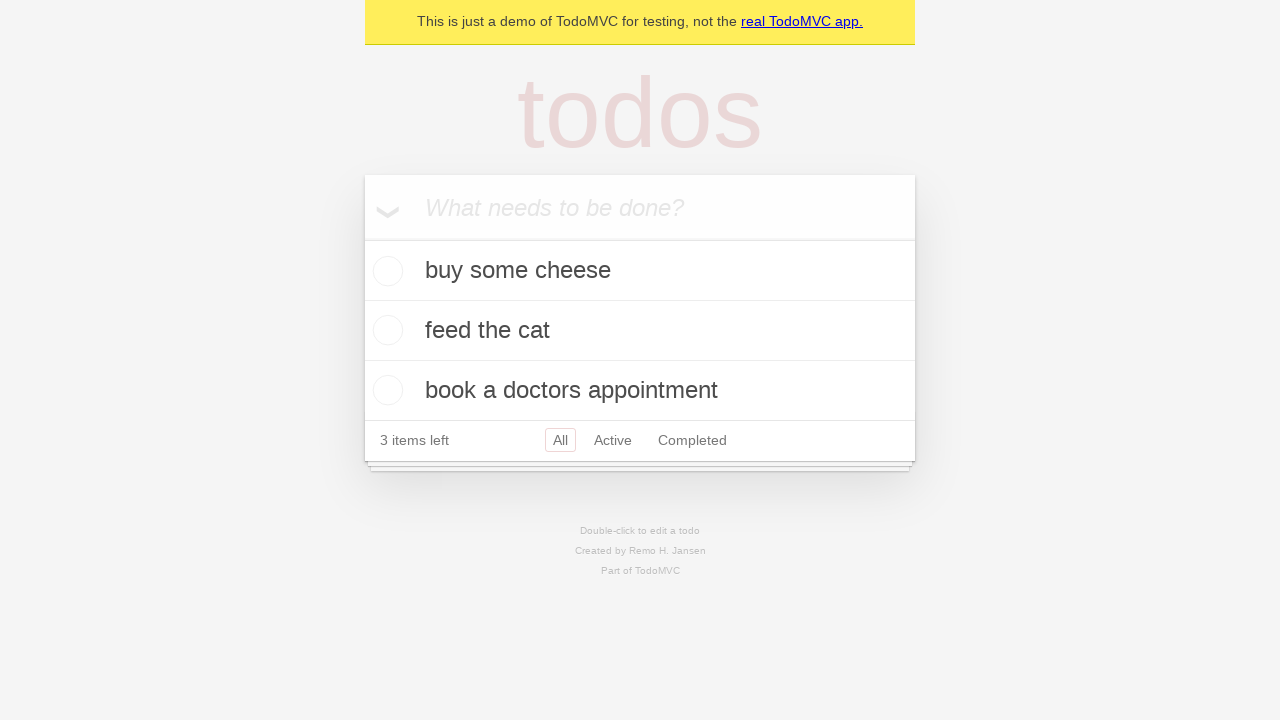

Double-clicked second todo item to enter edit mode at (640, 331) on internal:testid=[data-testid="todo-item"s] >> nth=1
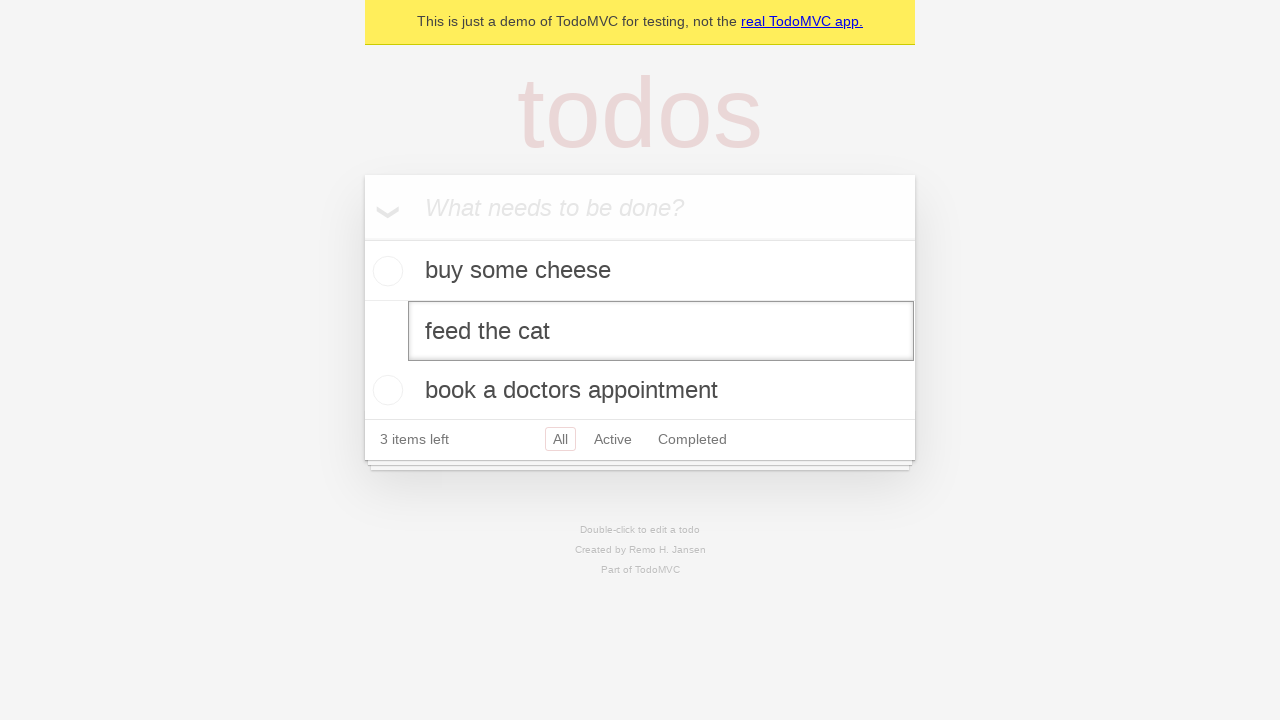

Filled edit textbox with 'buy some sausages' on internal:testid=[data-testid="todo-item"s] >> nth=1 >> internal:role=textbox[nam
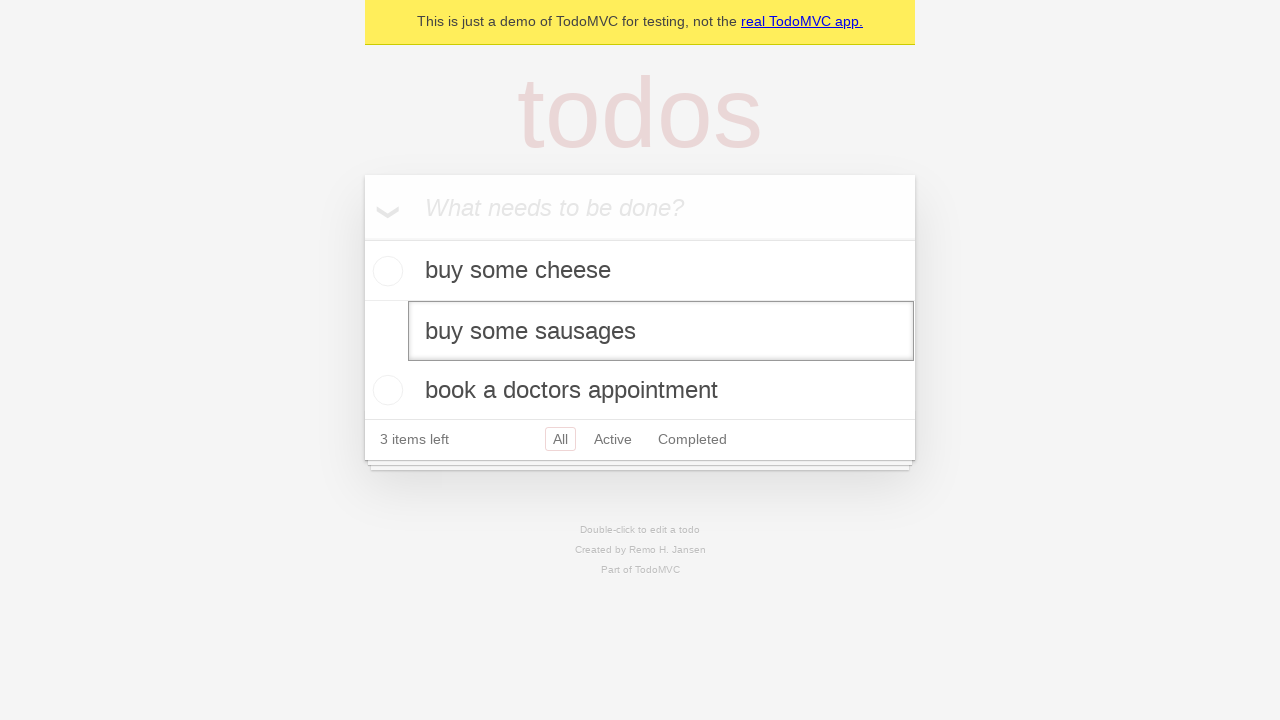

Pressed Enter to confirm edit and save the new todo text on internal:testid=[data-testid="todo-item"s] >> nth=1 >> internal:role=textbox[nam
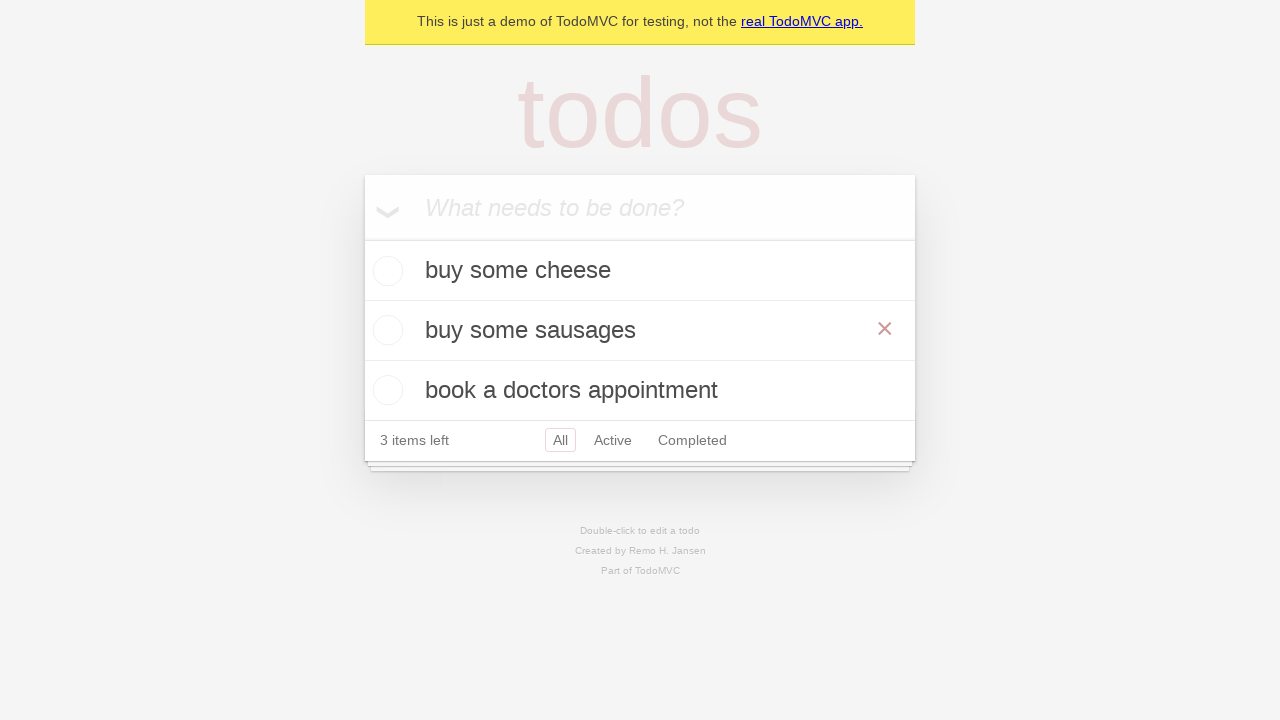

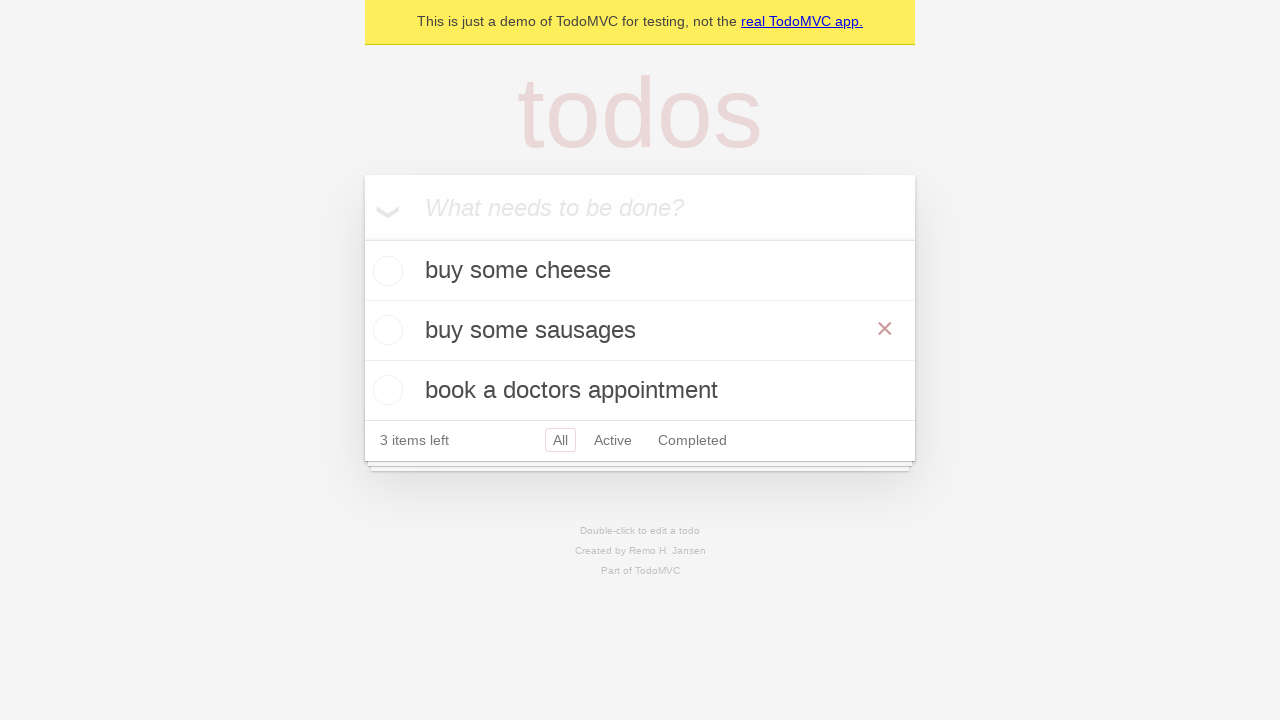